Navigates to Selenium downloads page and interacts with the print dialog using keyboard shortcuts

Starting URL: https://www.selenium.dev/downloads/

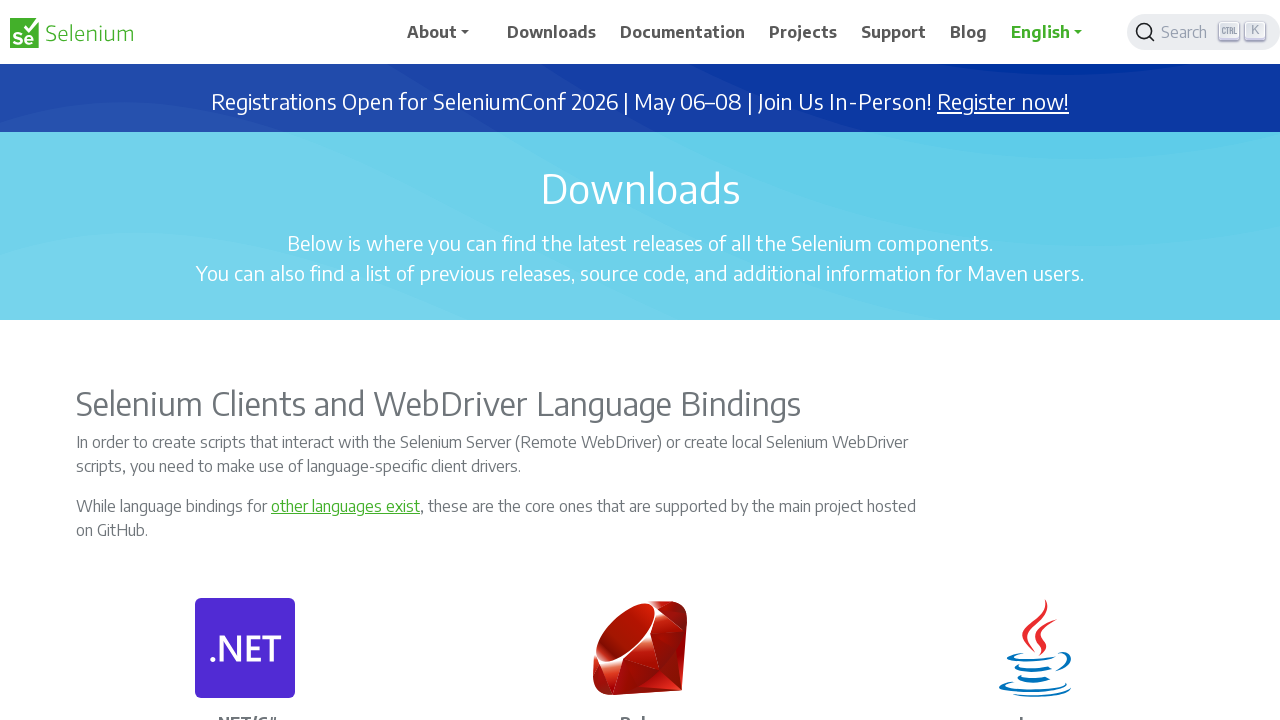

Navigated to Selenium downloads page
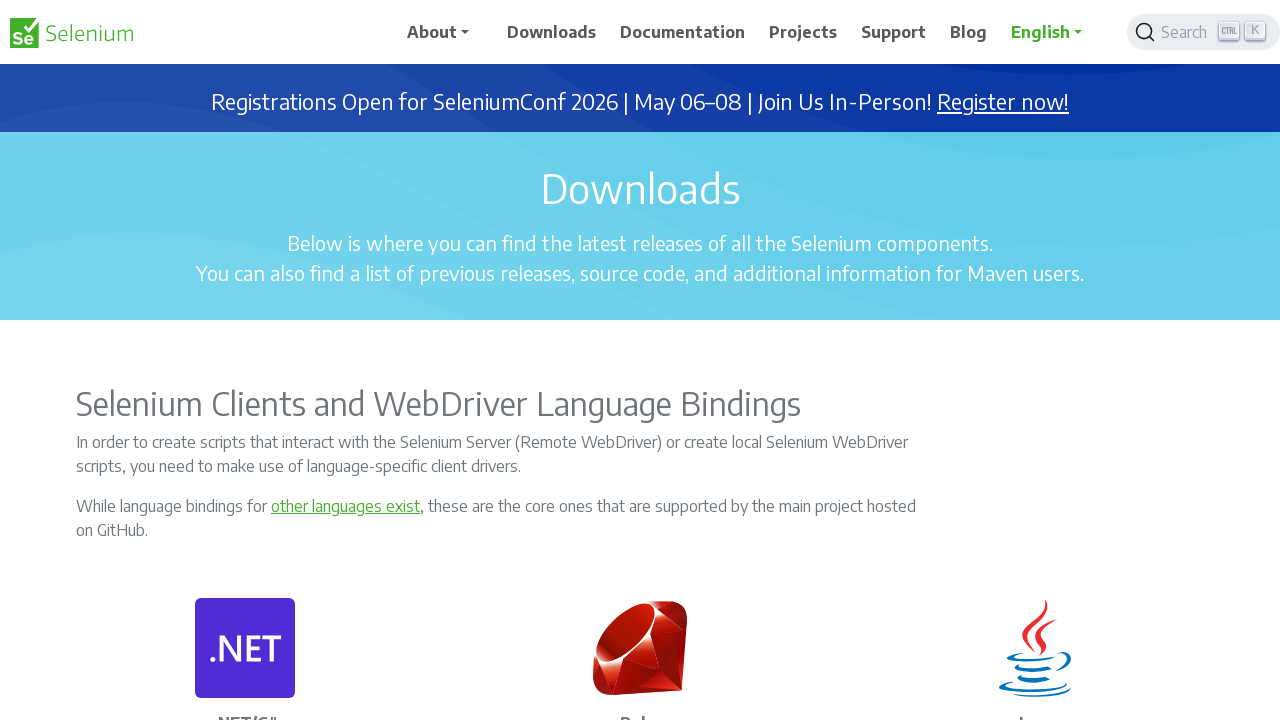

Triggered print dialog with Ctrl+P keyboard shortcut
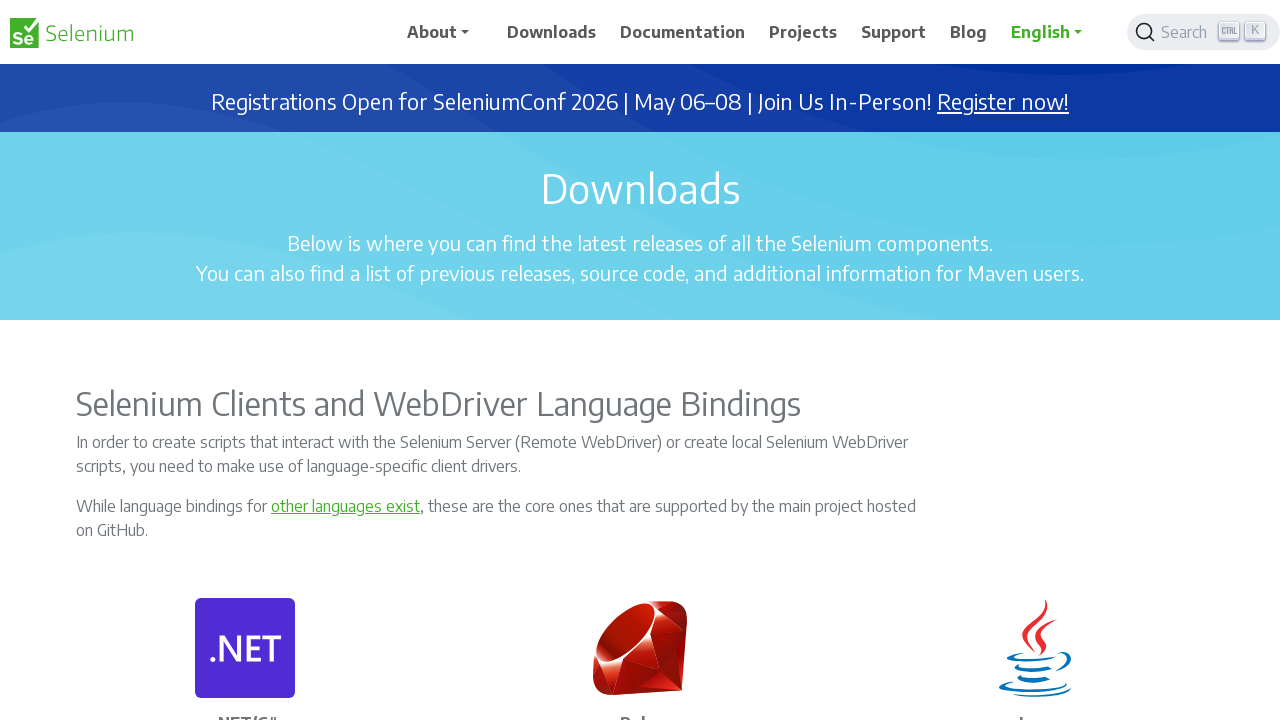

Pressed Tab to navigate print dialog
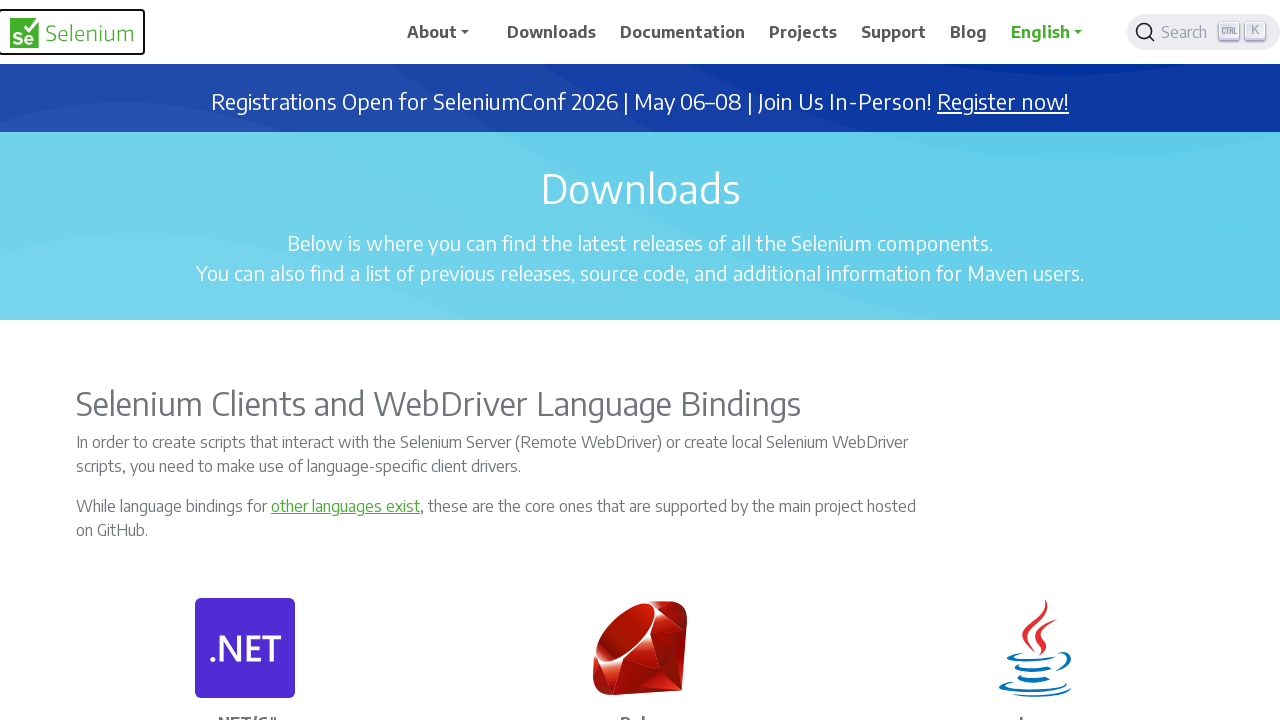

Pressed Tab again to navigate print dialog
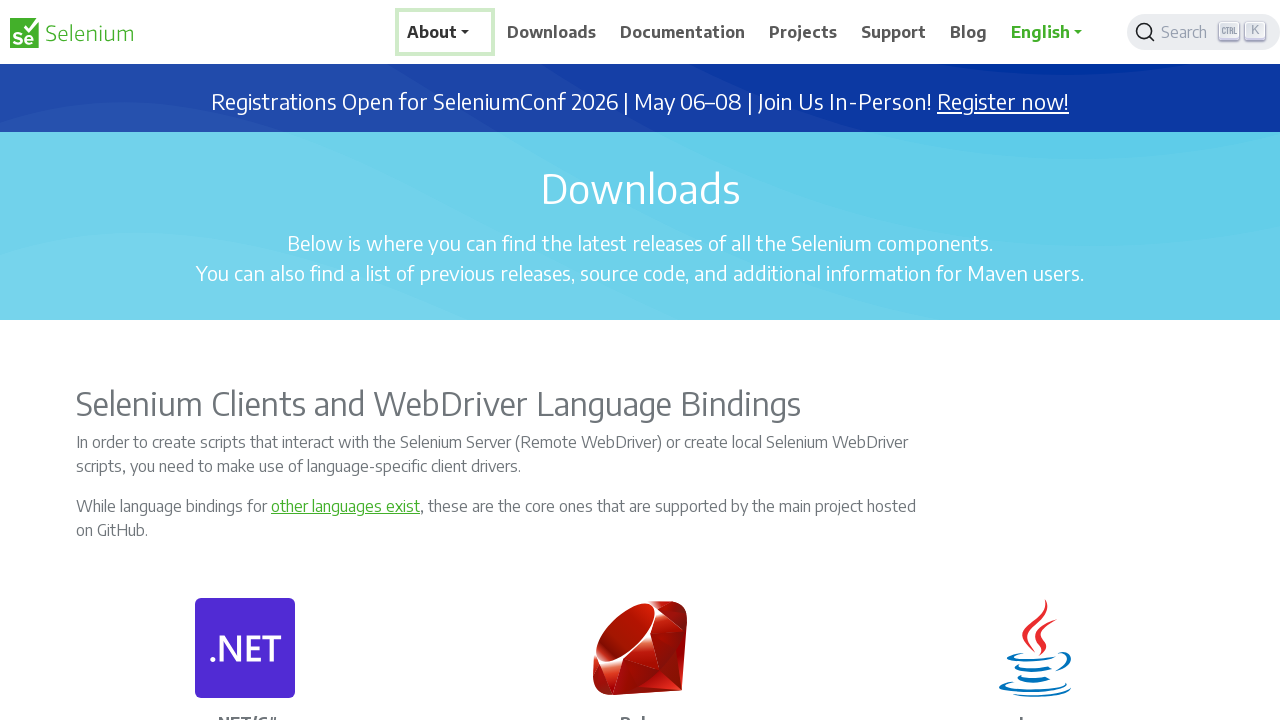

Pressed ArrowDown to navigate page range option (iteration 1/5)
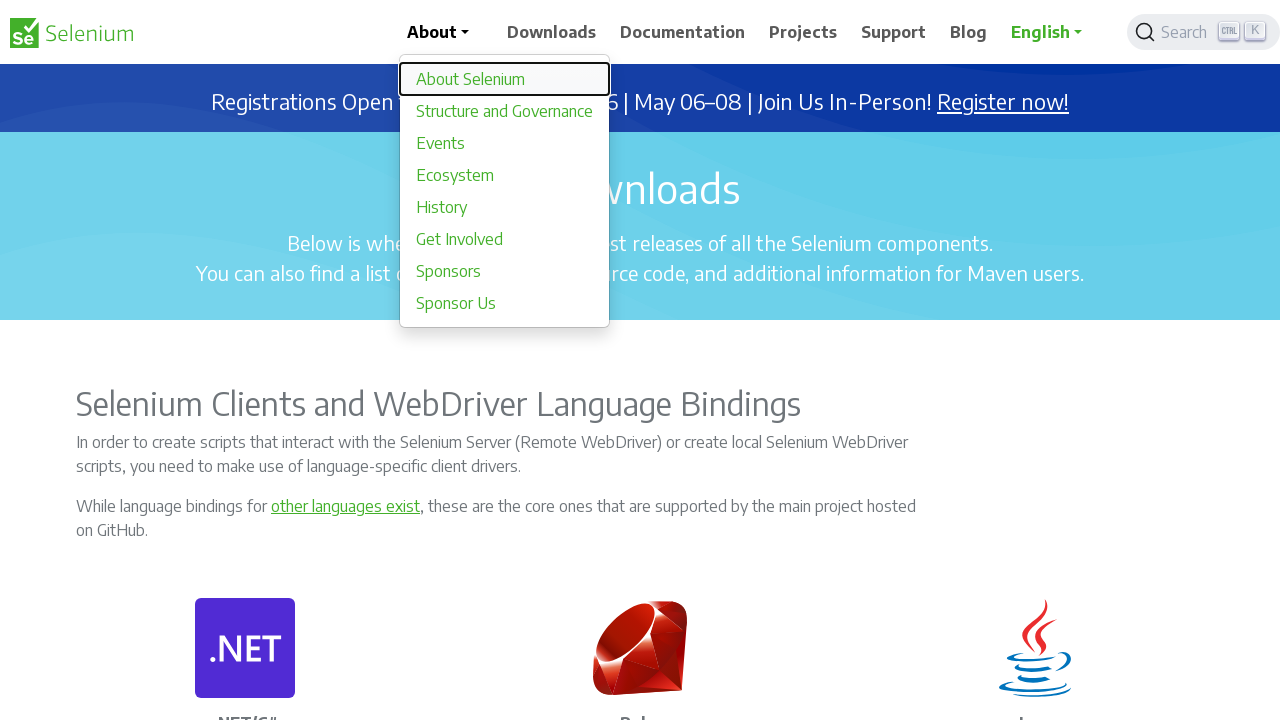

Pressed ArrowDown to navigate page range option (iteration 2/5)
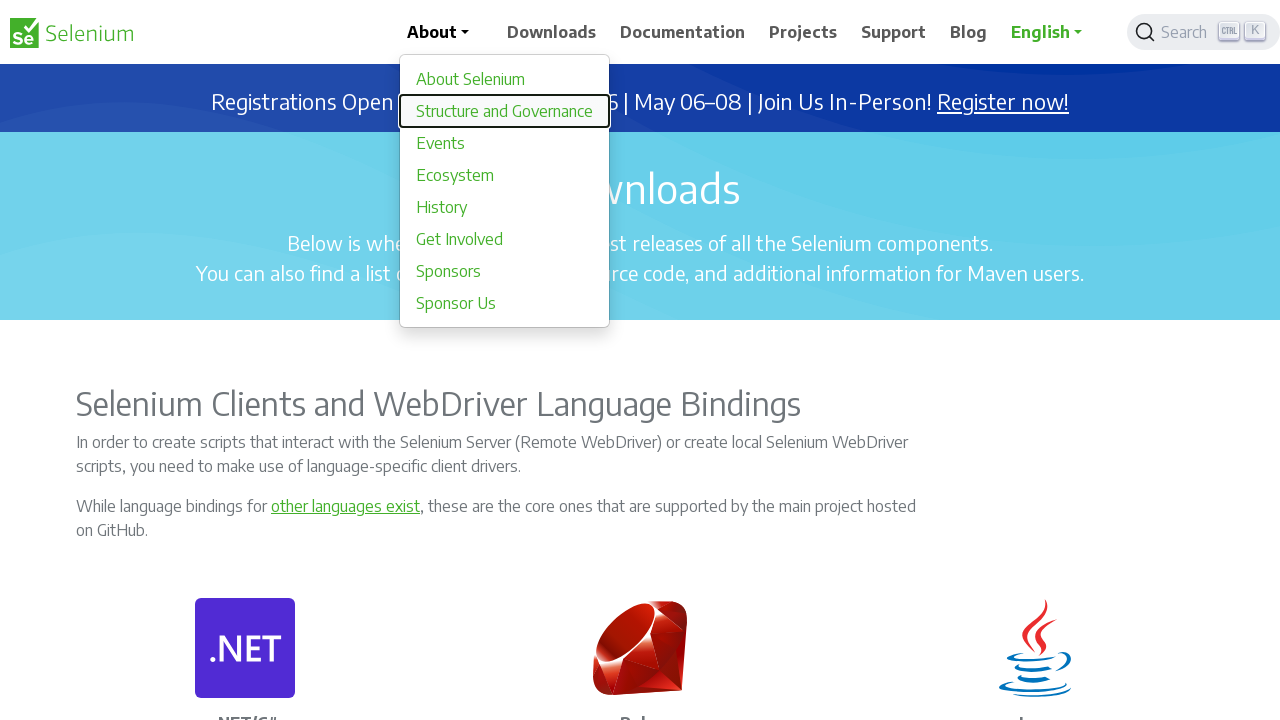

Pressed ArrowDown to navigate page range option (iteration 3/5)
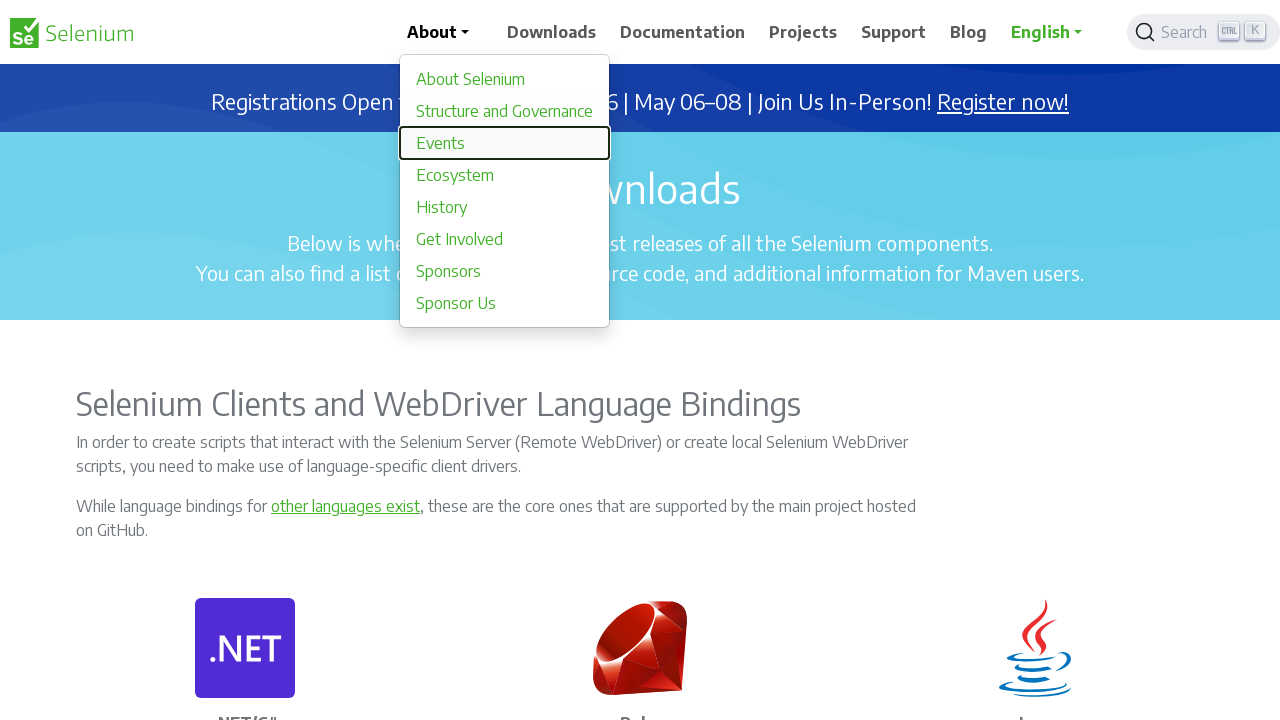

Pressed ArrowDown to navigate page range option (iteration 4/5)
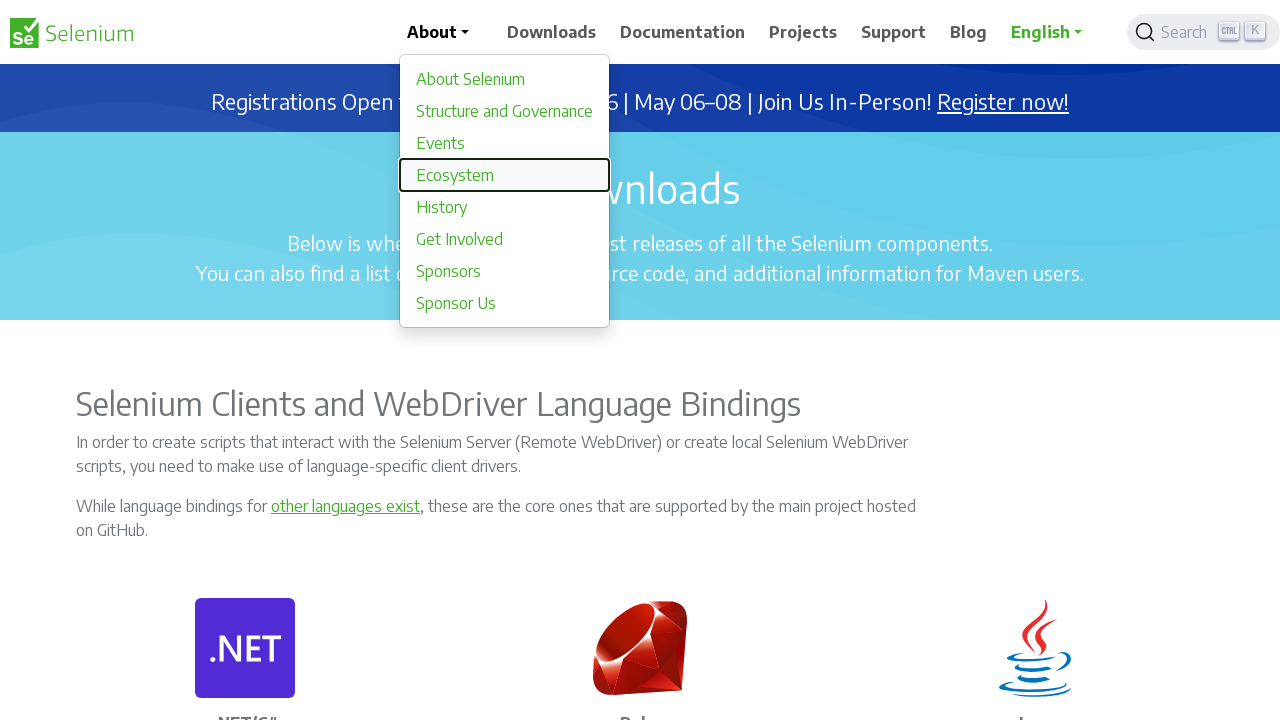

Pressed ArrowDown to navigate page range option (iteration 5/5)
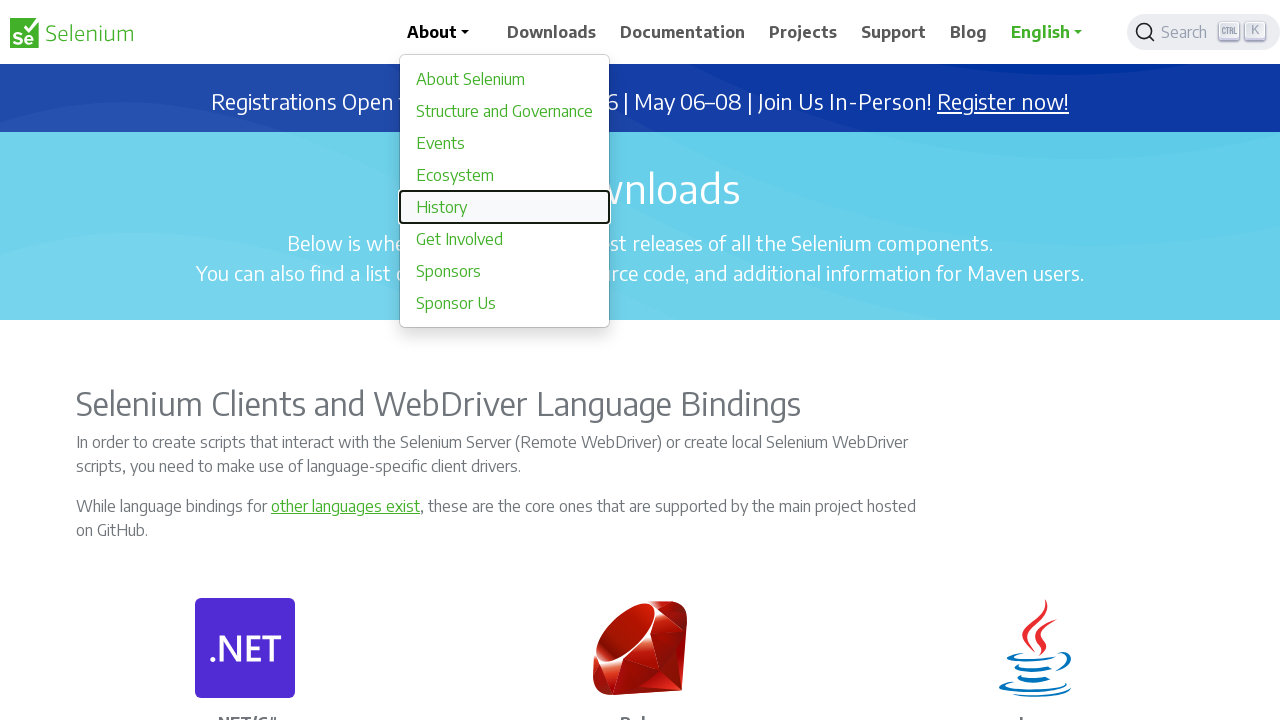

Typed '-2' to set custom page range
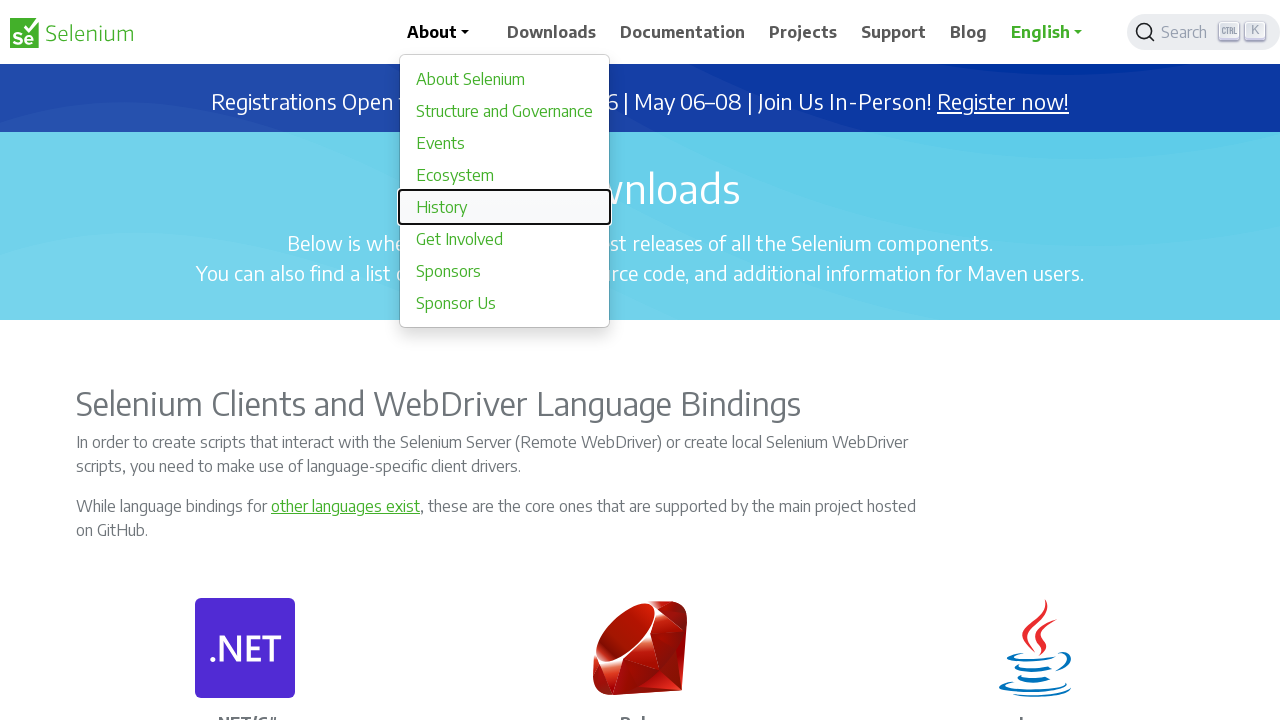

Pressed Enter to confirm page range selection
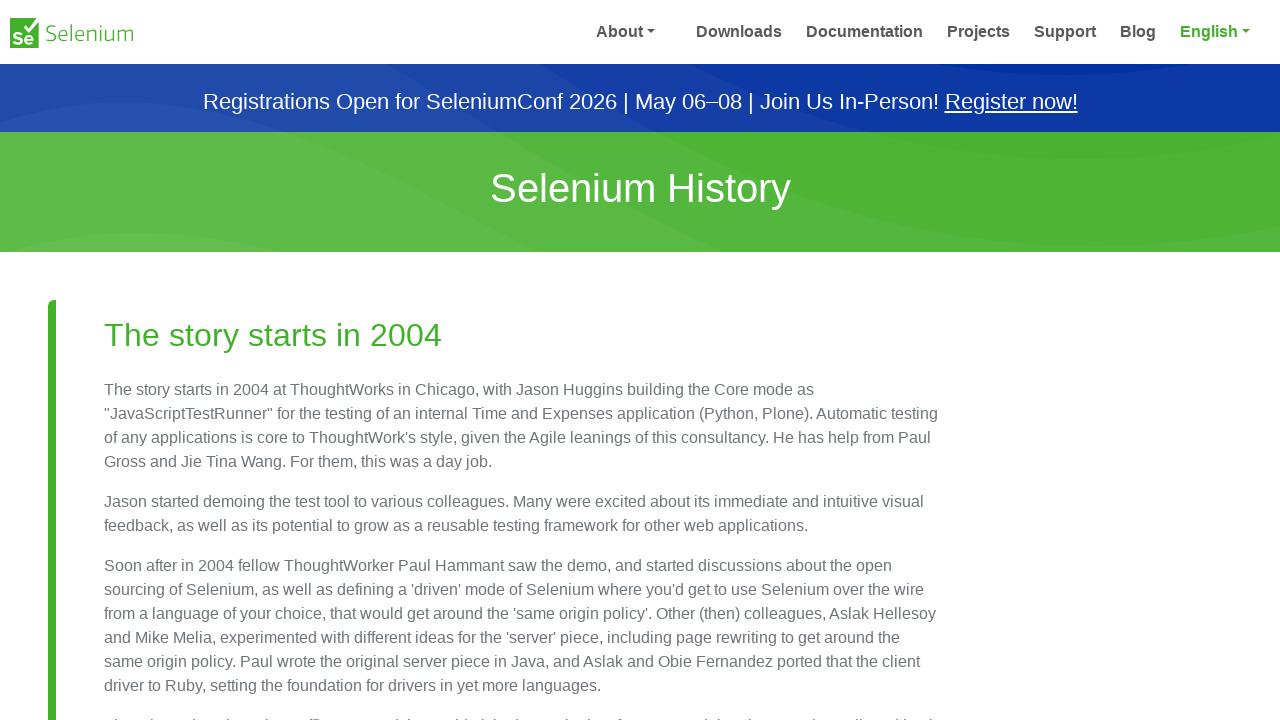

Pressed 'm' to access print dialog menu option
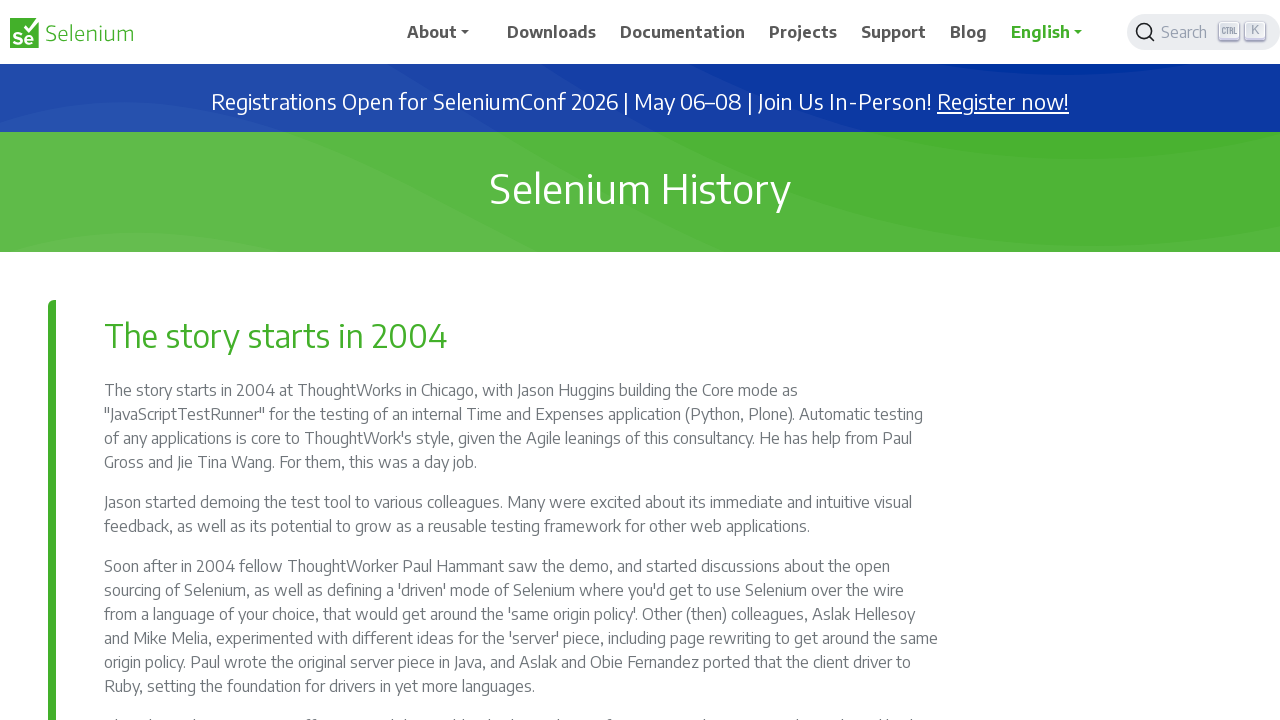

Pressed Enter to save/confirm the print dialog
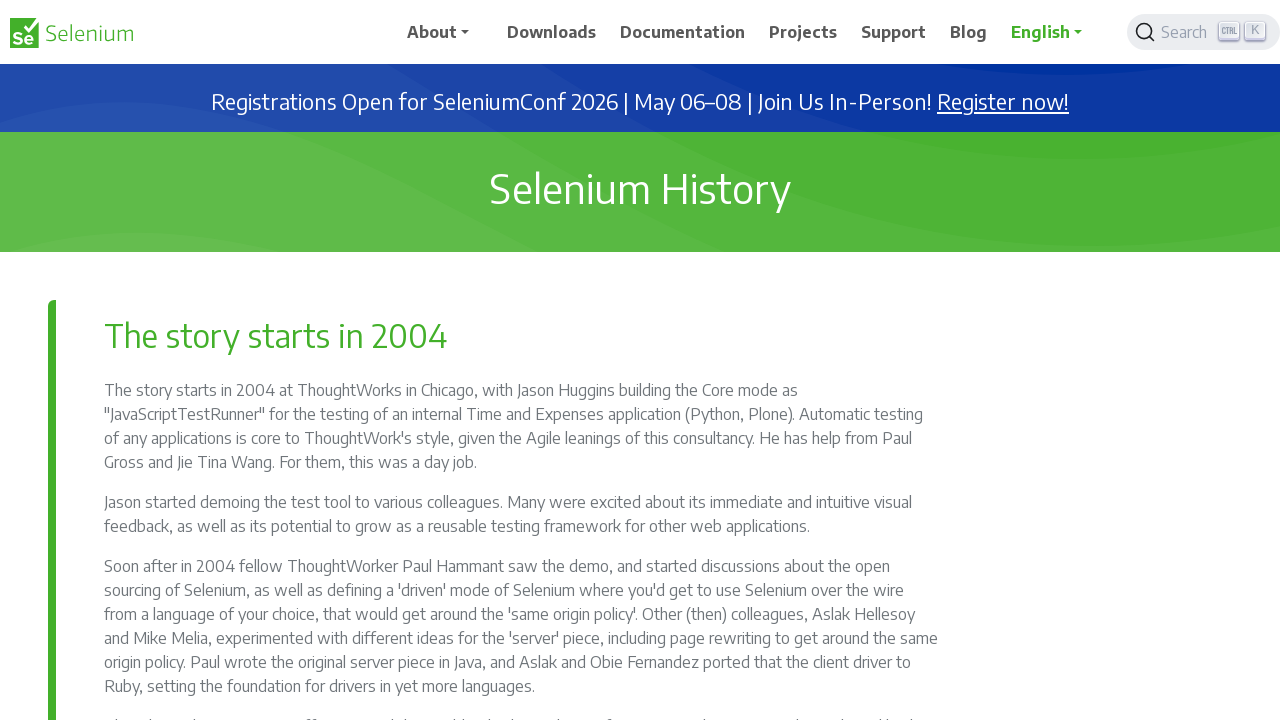

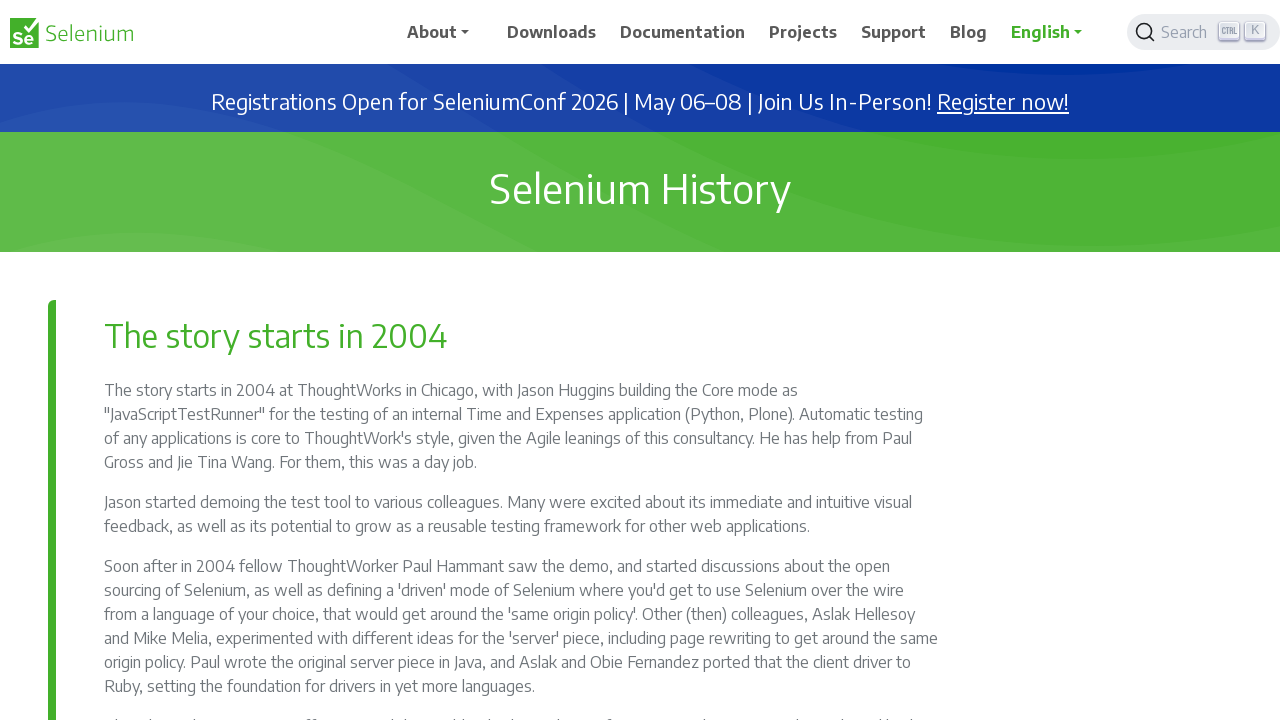